Tests the user registration flow by clicking the "New User Register Here" link and filling out the registration form with username, password, full name, and email fields.

Starting URL: https://adactinhotelapp.com/

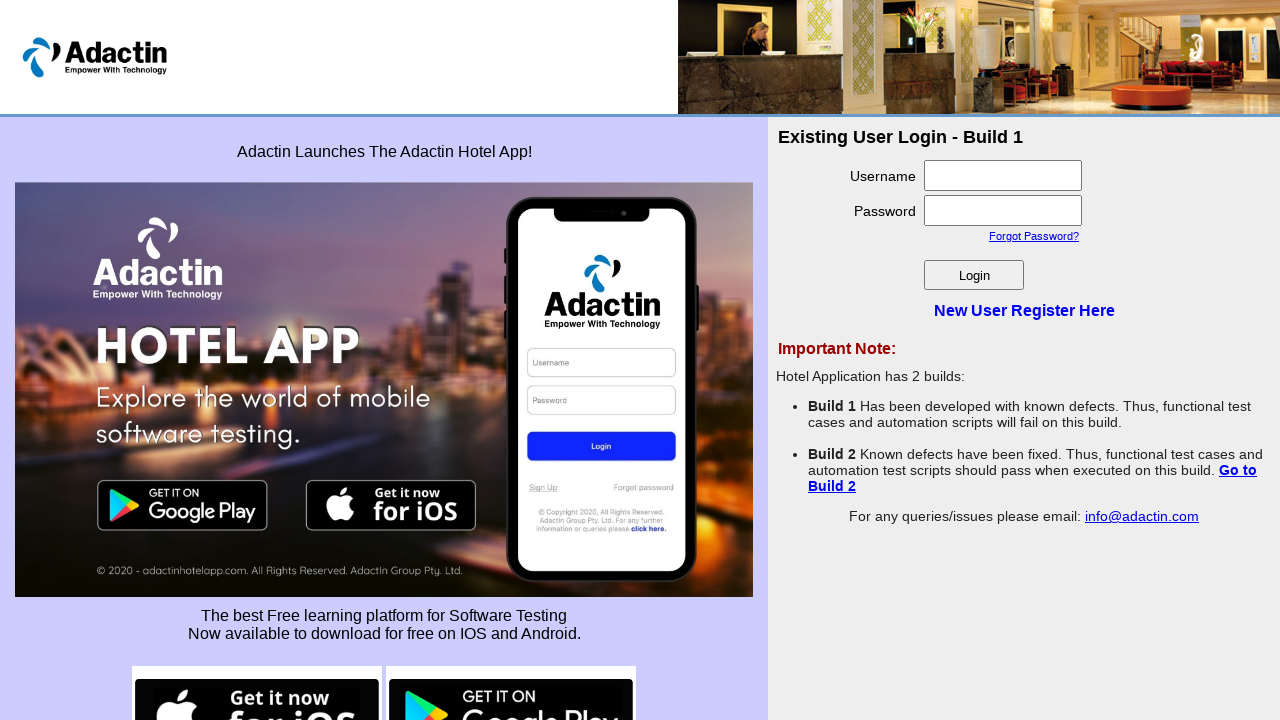

Clicked 'New User Register Here' link at (1024, 310) on xpath=//a[text()='New User Register Here']
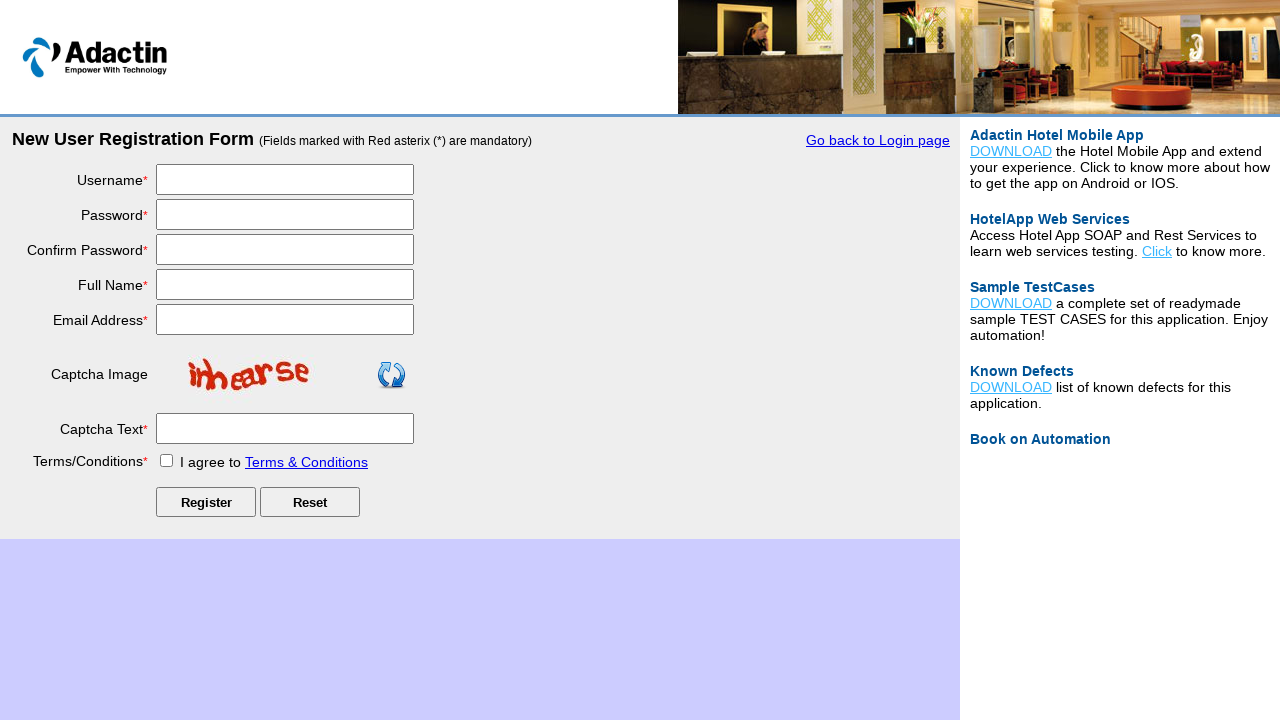

Registration form loaded and username field is visible
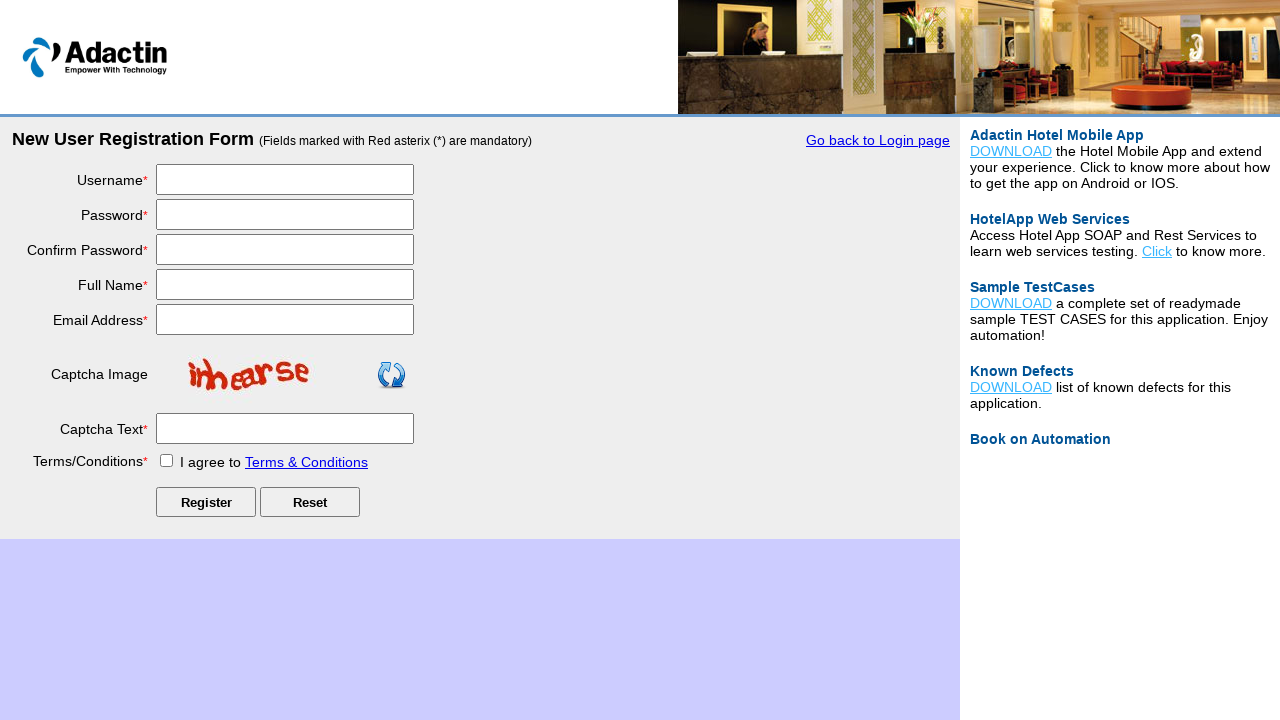

Filled username field with 'TestUser7842' on input[name='username']
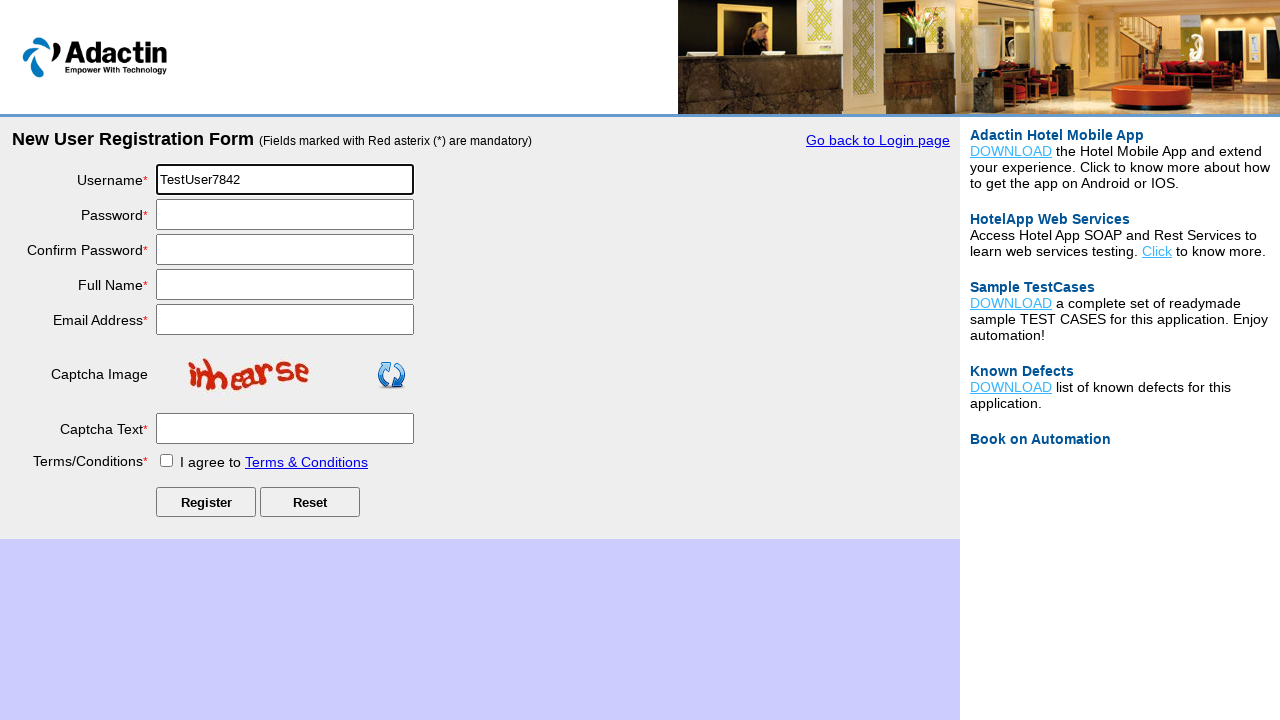

Filled password field with 'SecurePass@123' on input[name='password']
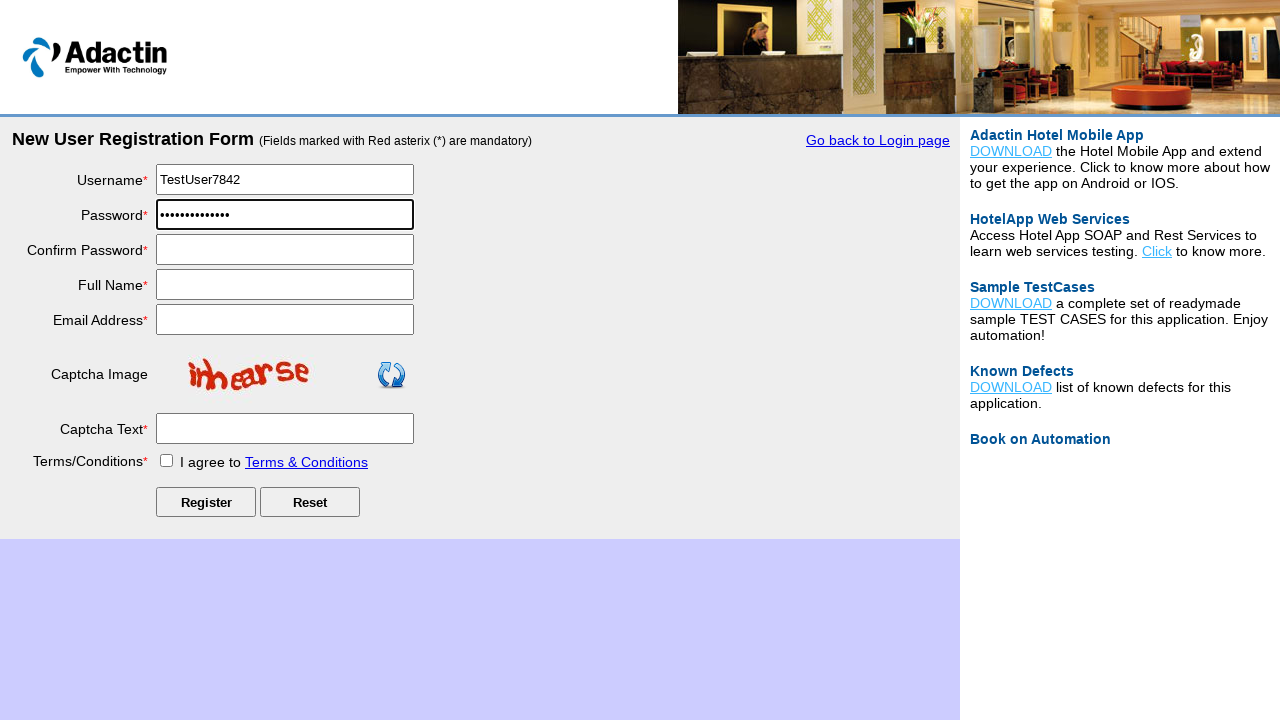

Filled full name field with 'John Smith' on input[name='full_name']
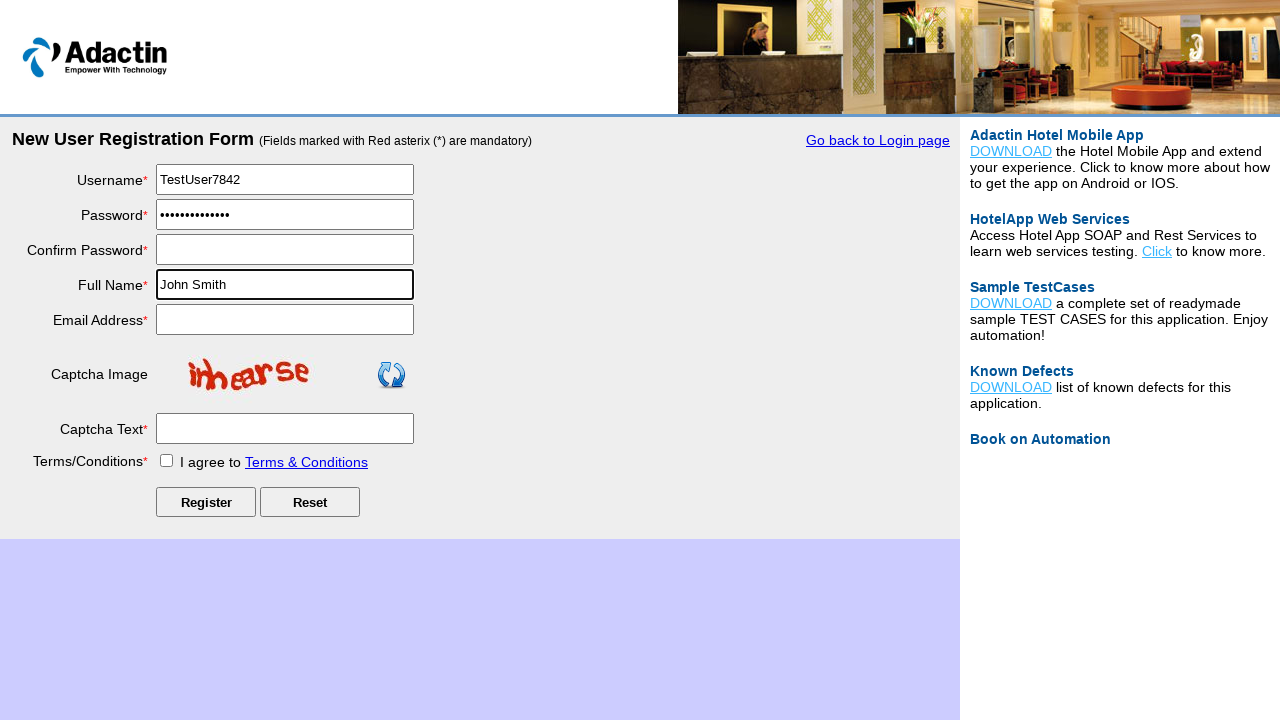

Filled confirm password field with 'SecurePass@123' on input[name='re_password']
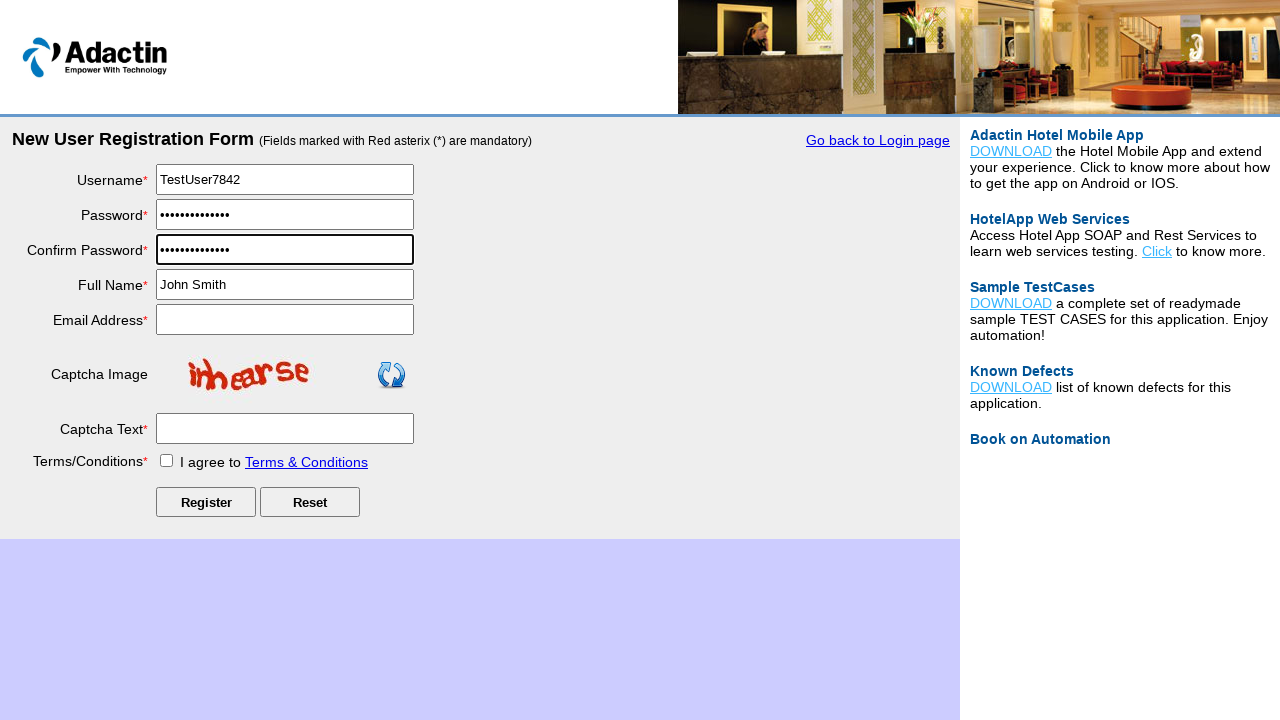

Filled email address field with 'johnsmith7842@example.com' on input[name='email_add']
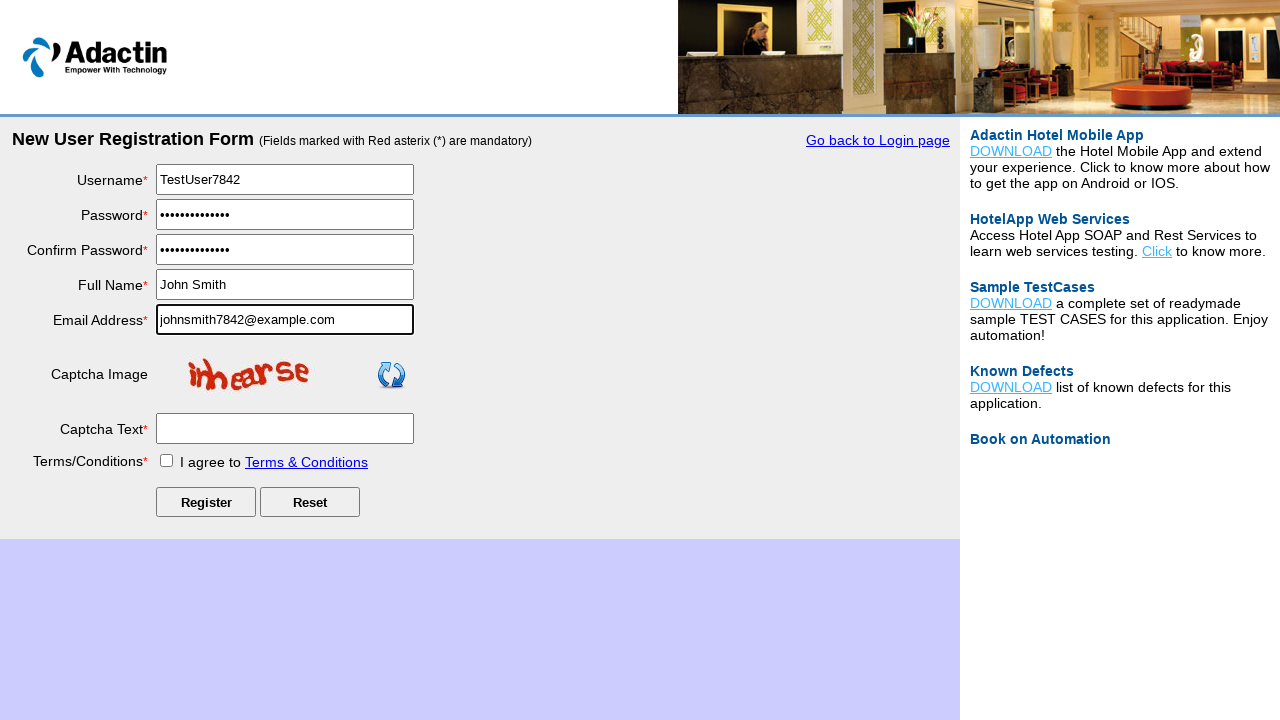

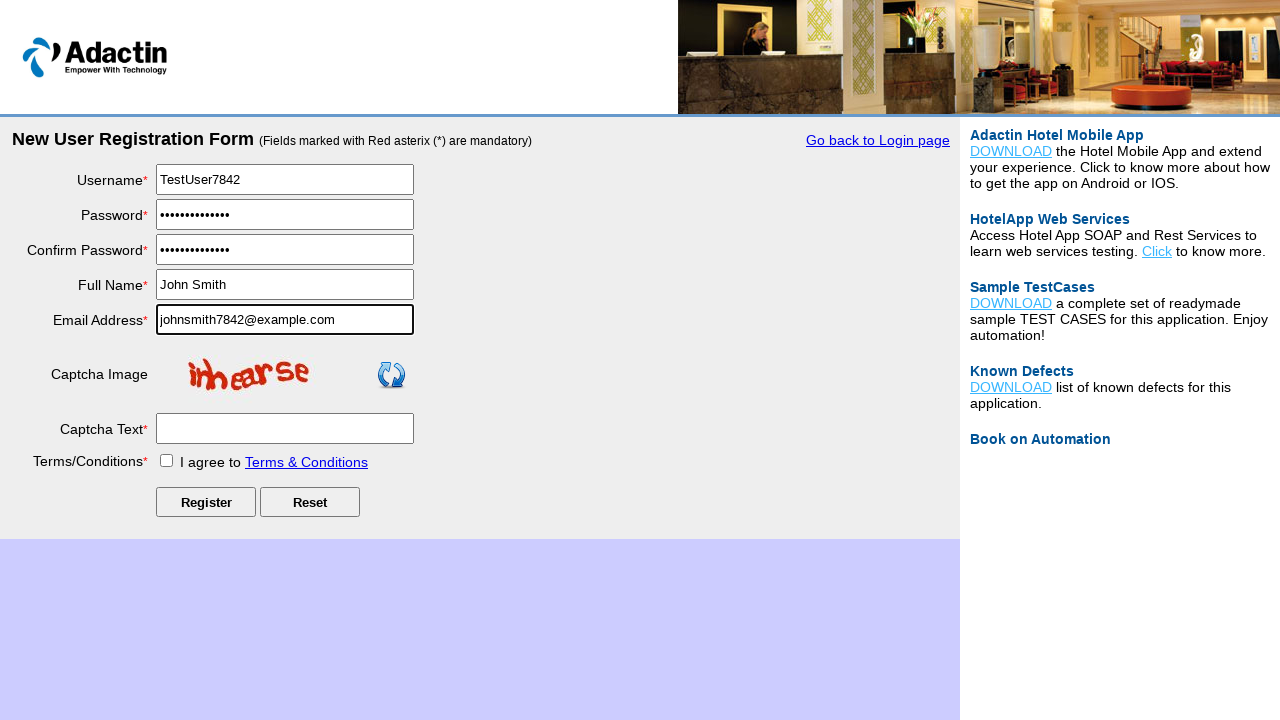